Navigates to Flipkart homepage and verifies the page loads successfully by checking the URL

Starting URL: https://www.flipkart.com

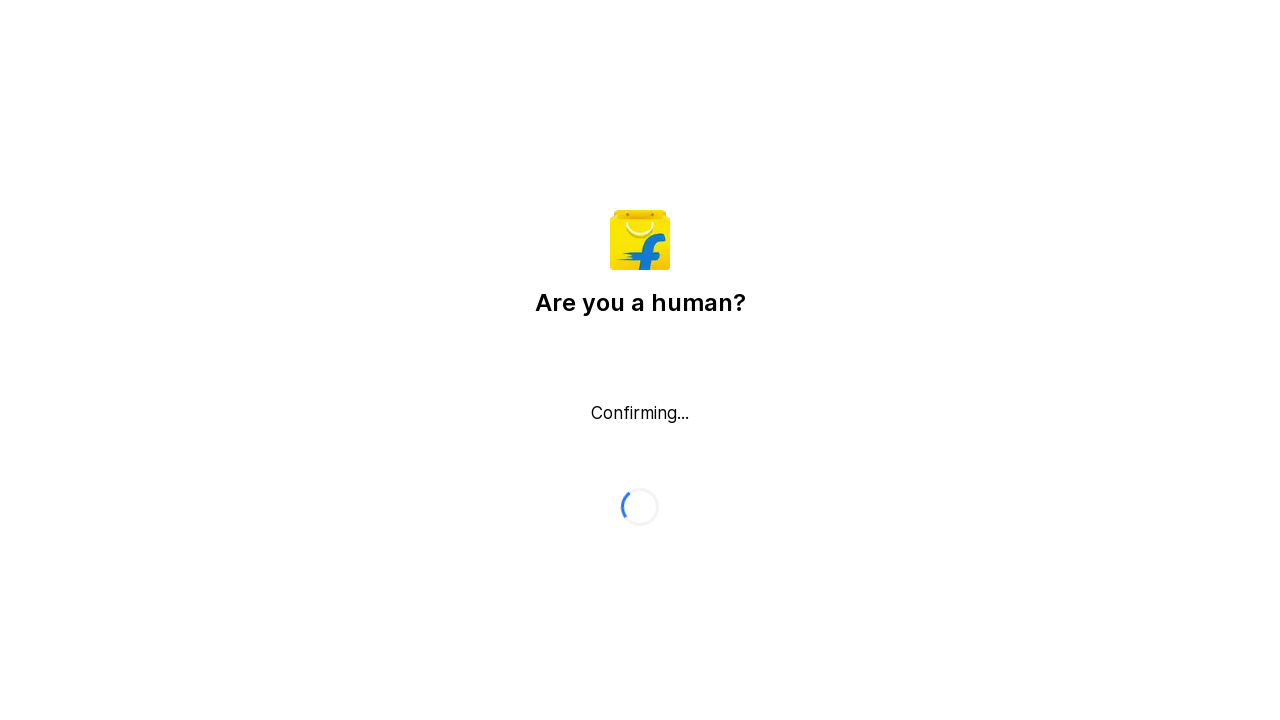

Waited for page DOM to be fully loaded
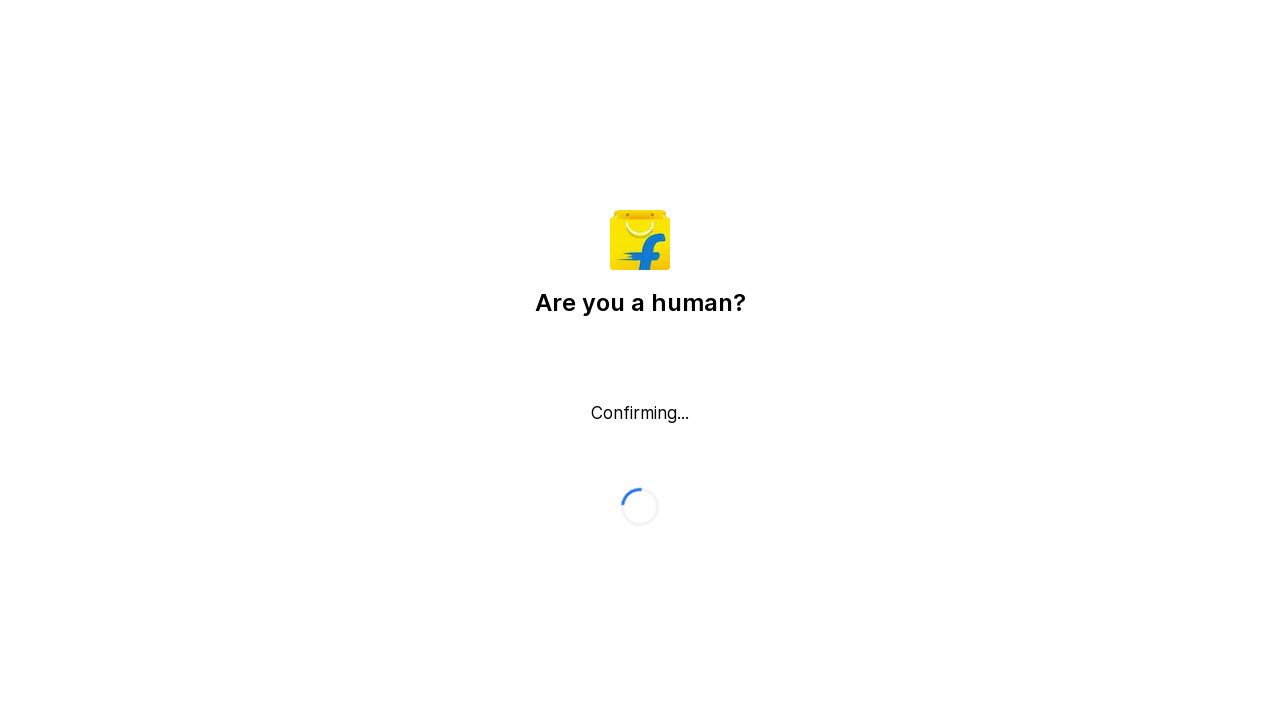

Verified that 'flipkart' is present in the page URL
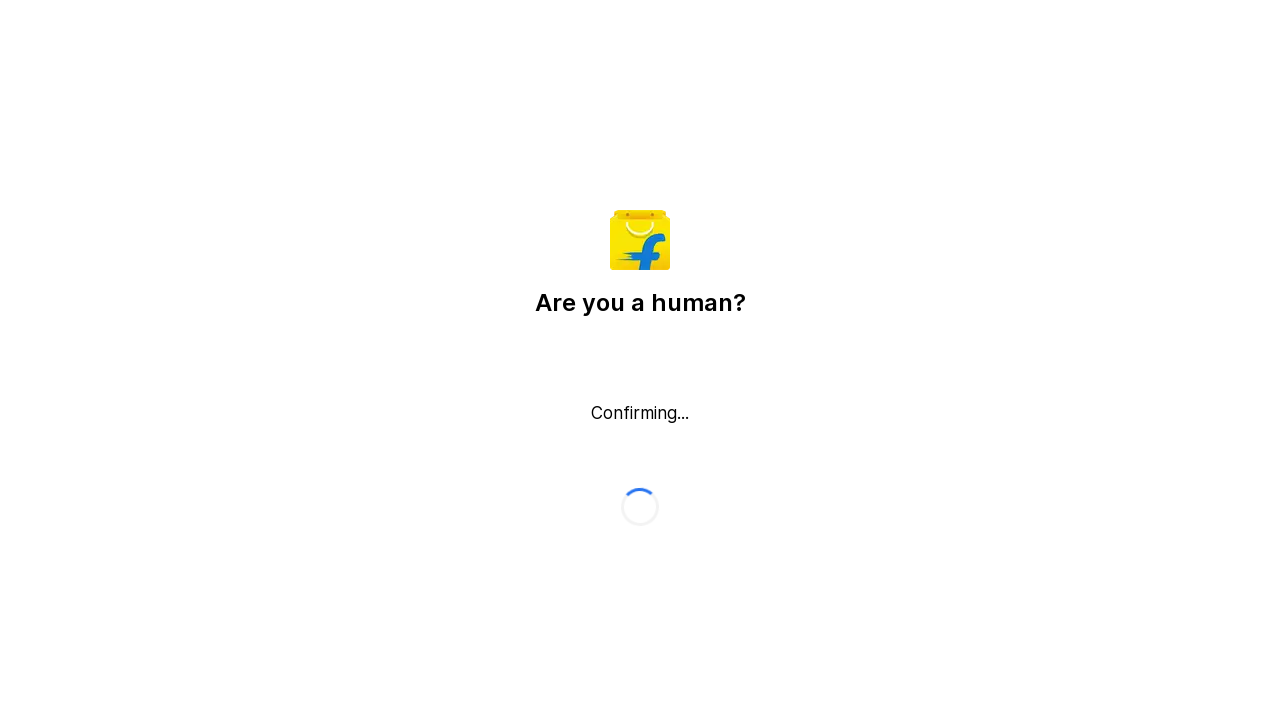

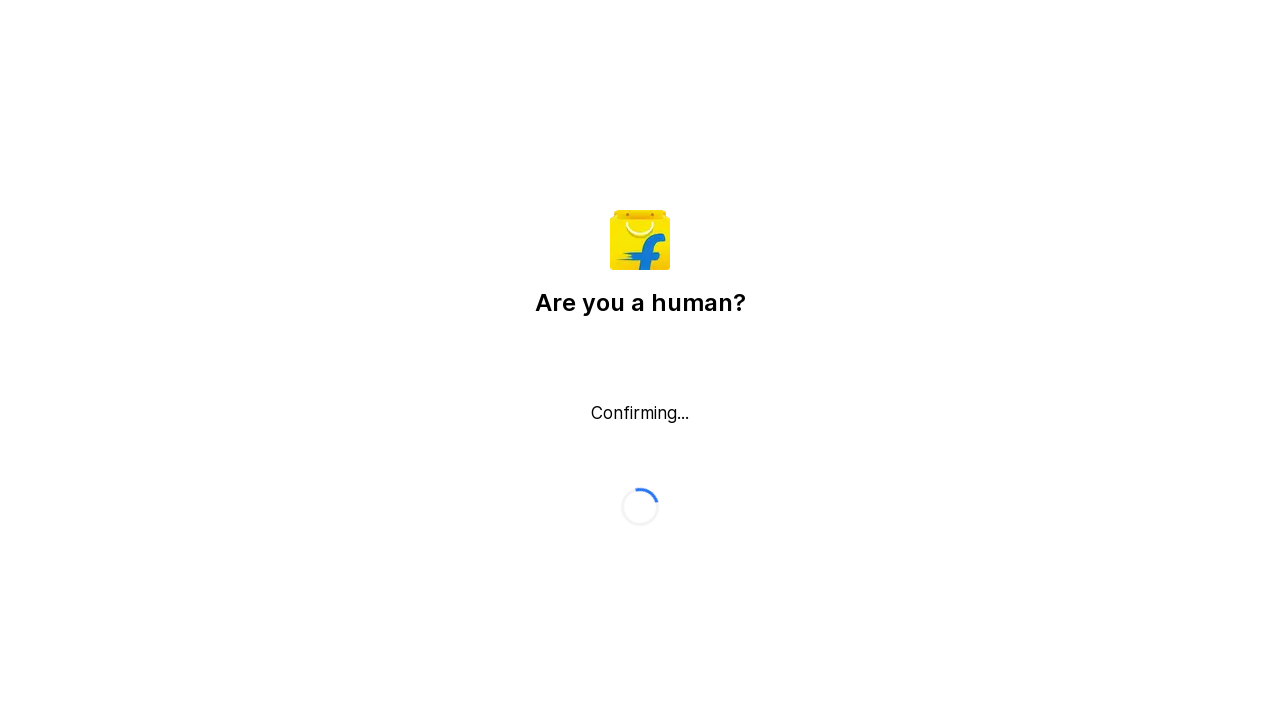